Tests the complete purchase flow by selecting a product category, adding item to cart, and completing the checkout process with payment details

Starting URL: https://www.demoblaze.com/index.html

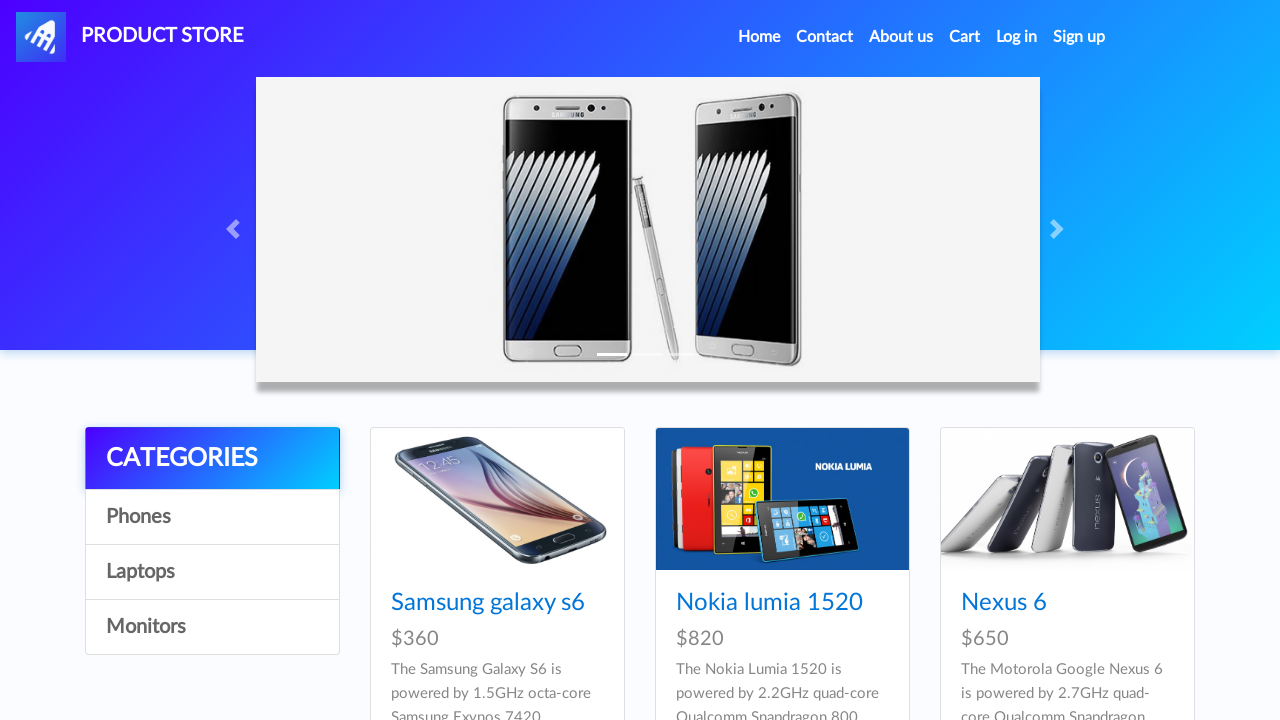

Clicked on Phones category at (212, 517) on a:text('Phones')
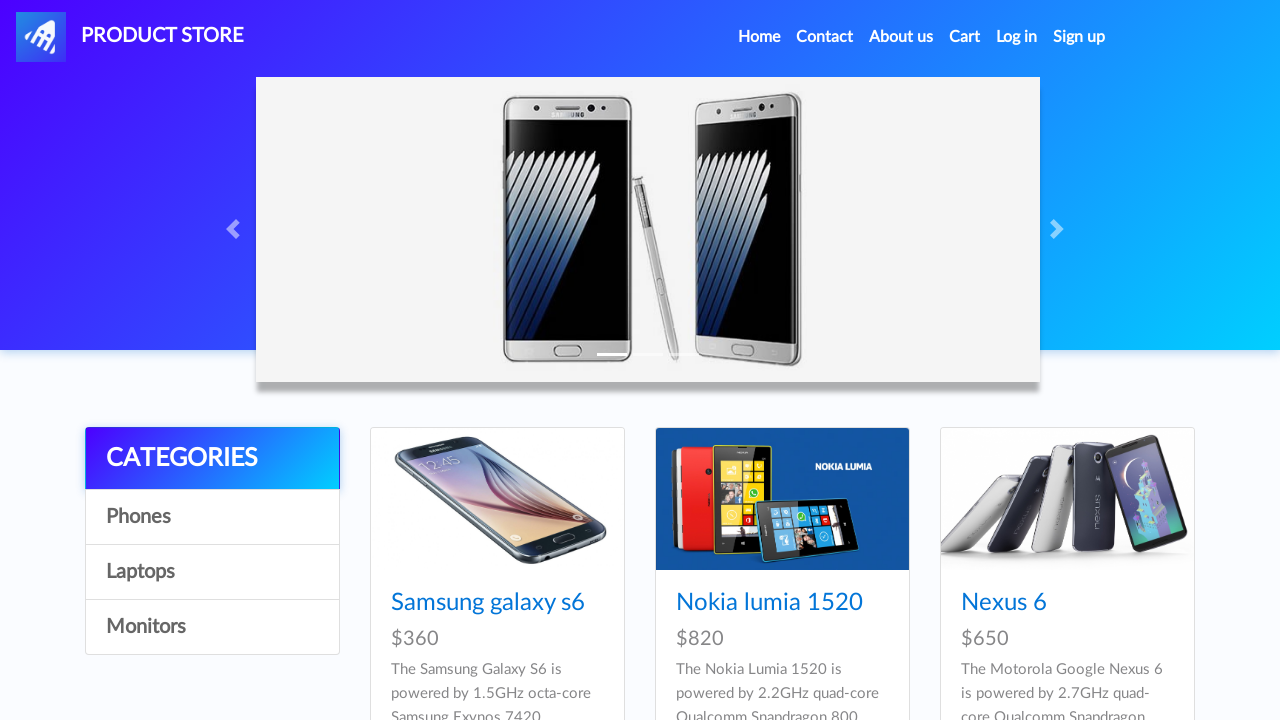

Products list loaded in Phones category
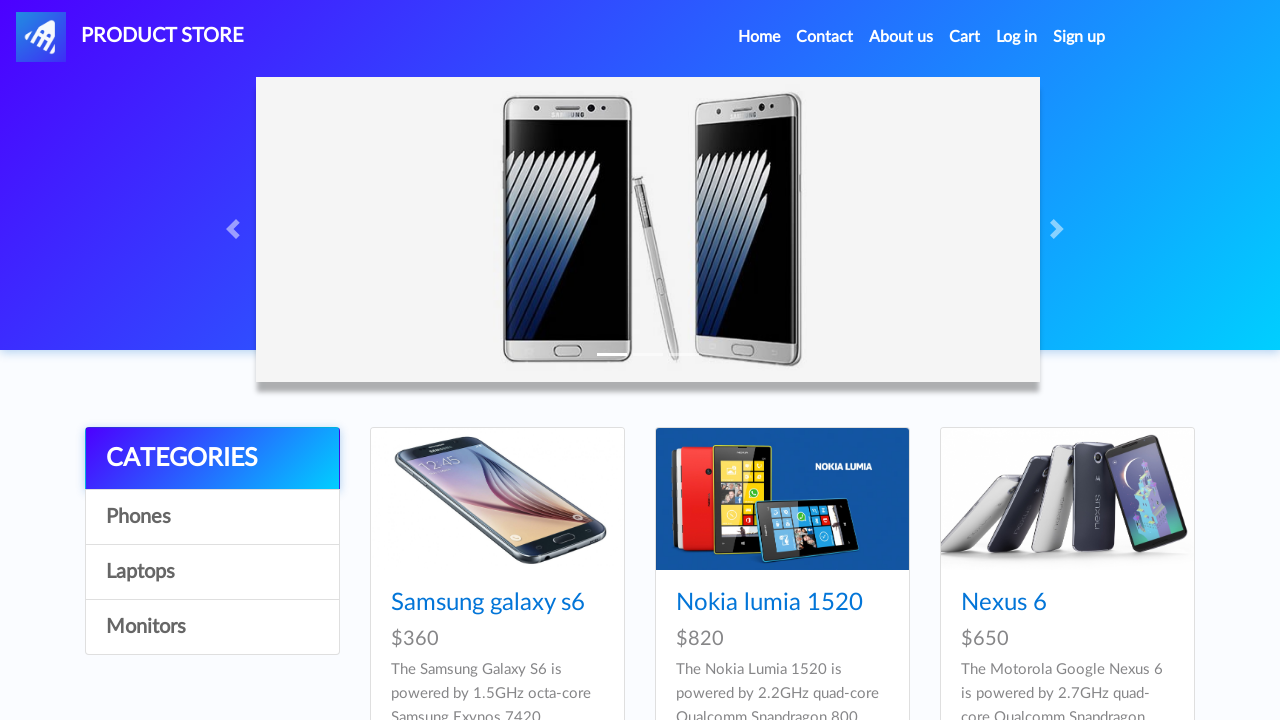

Clicked on Samsung galaxy s6 product at (488, 603) on a:text('Samsung galaxy s6')
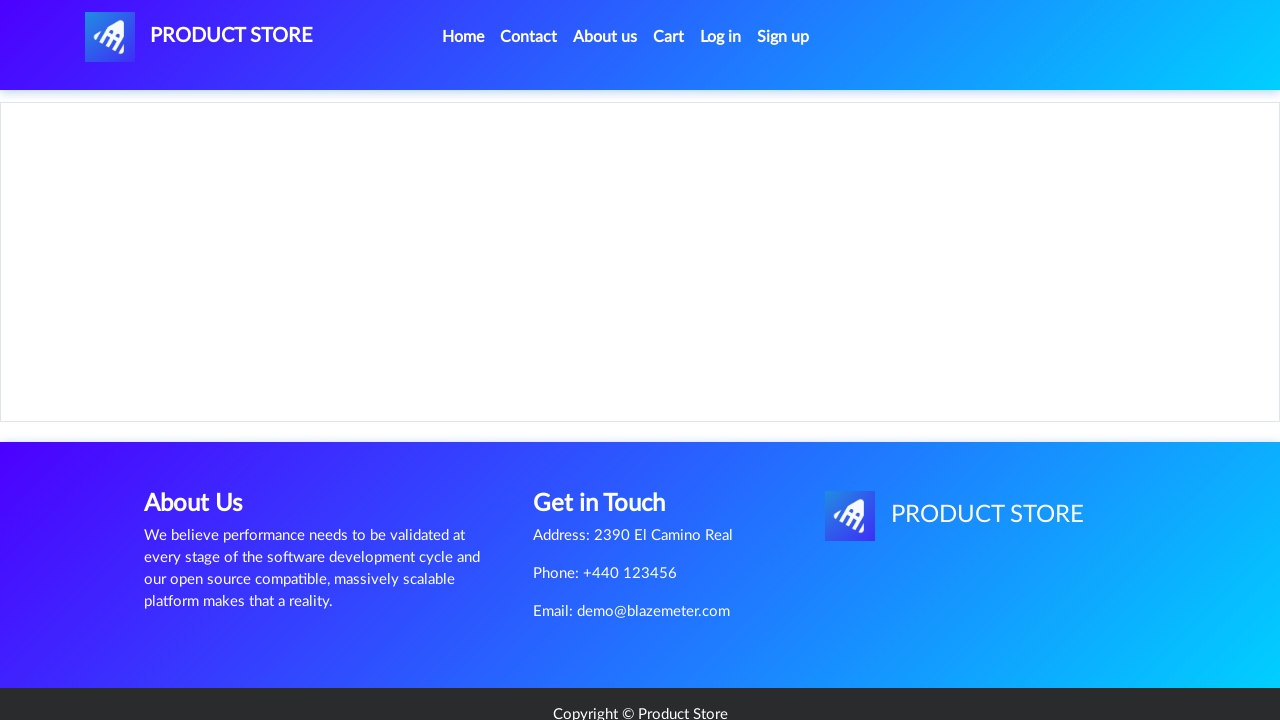

Add to cart button is visible on product page
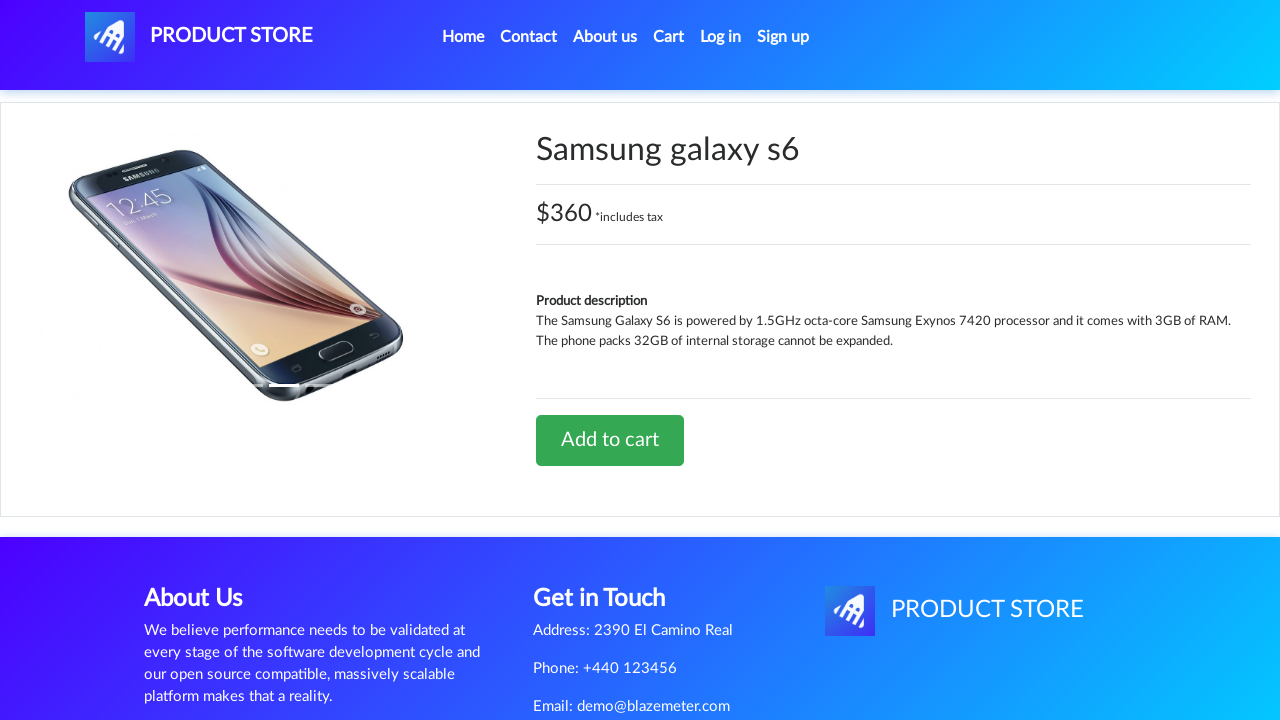

Clicked Add to cart button at (610, 440) on a:text('Add to cart')
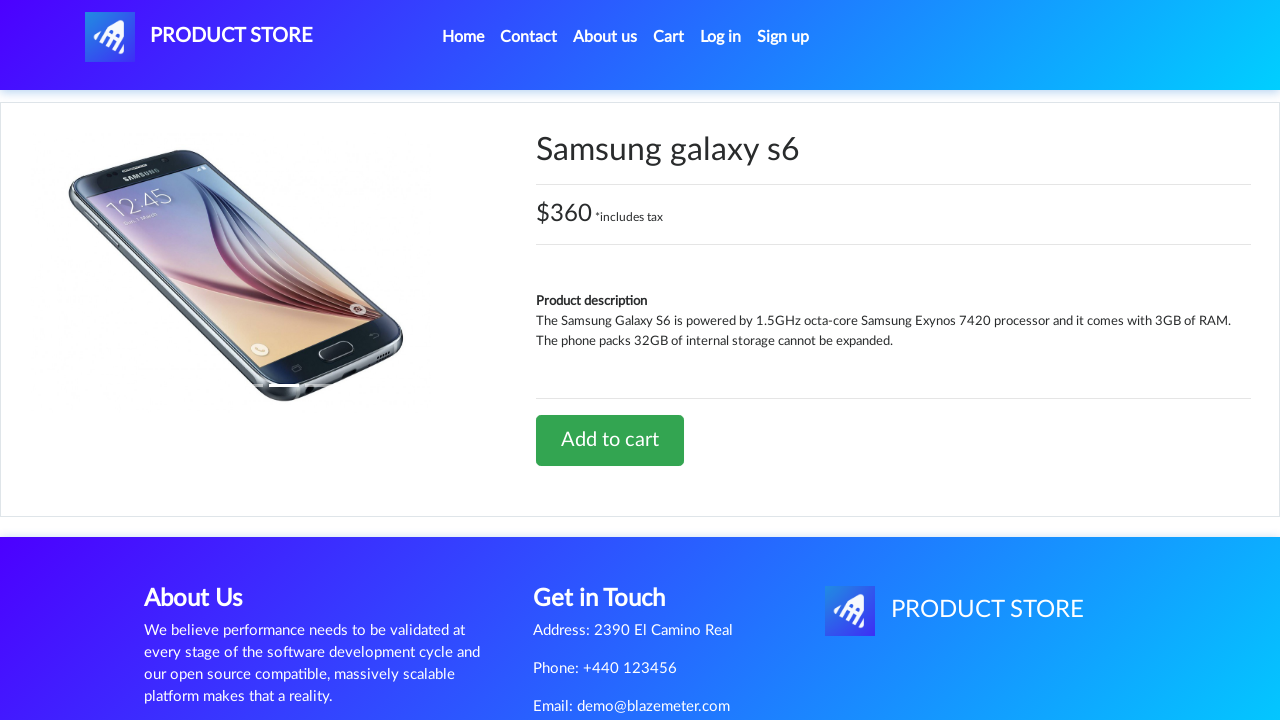

Alert dialog accepted after adding product to cart
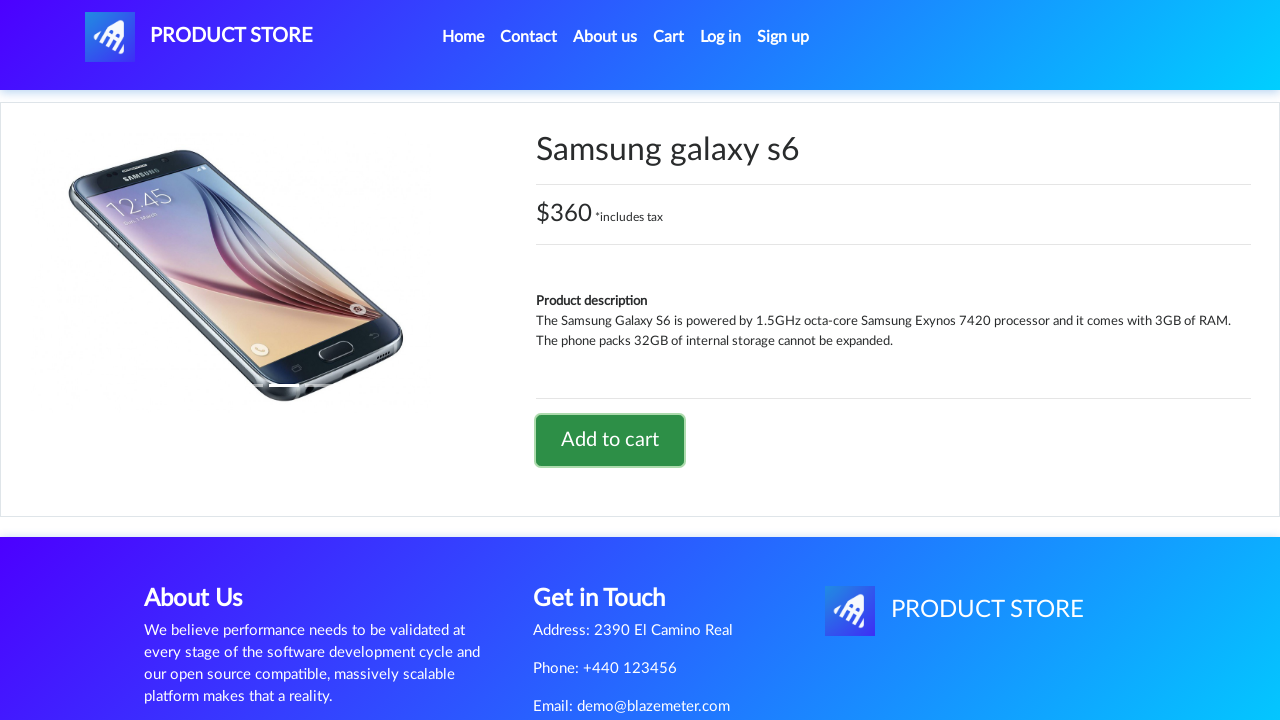

Navigated to shopping cart at (669, 37) on a:text('Cart')
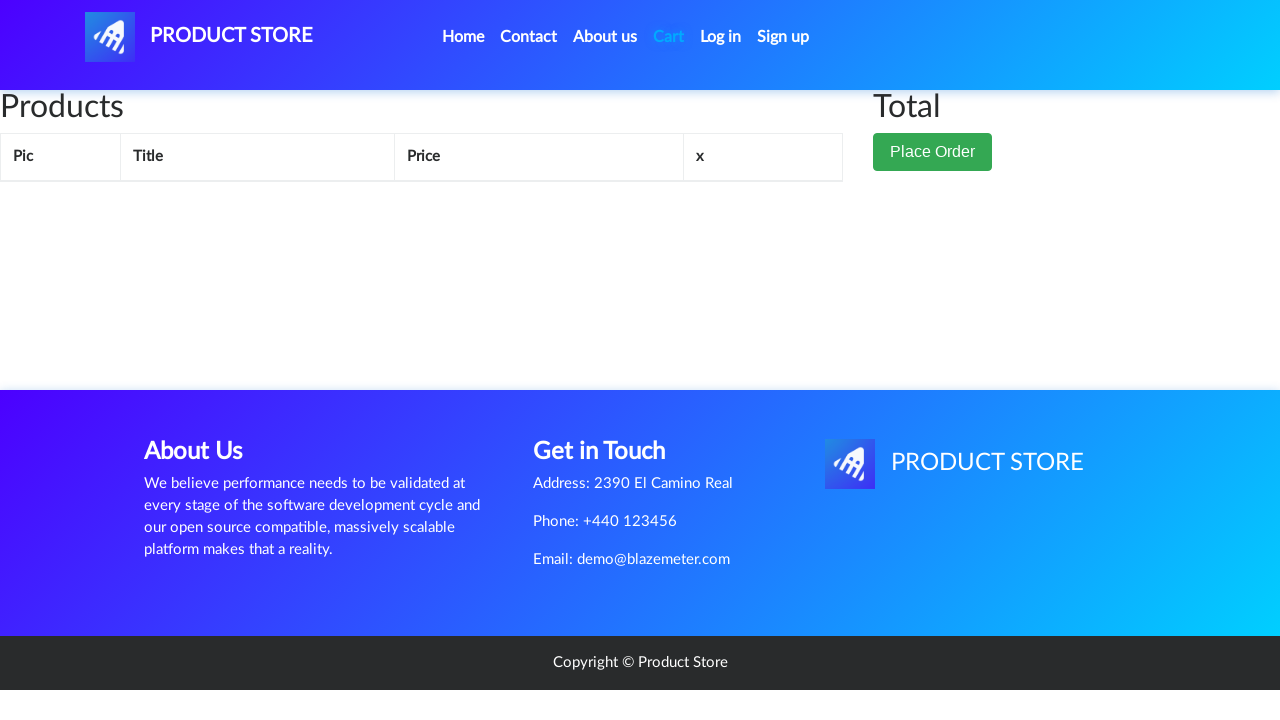

Place Order button is visible in cart
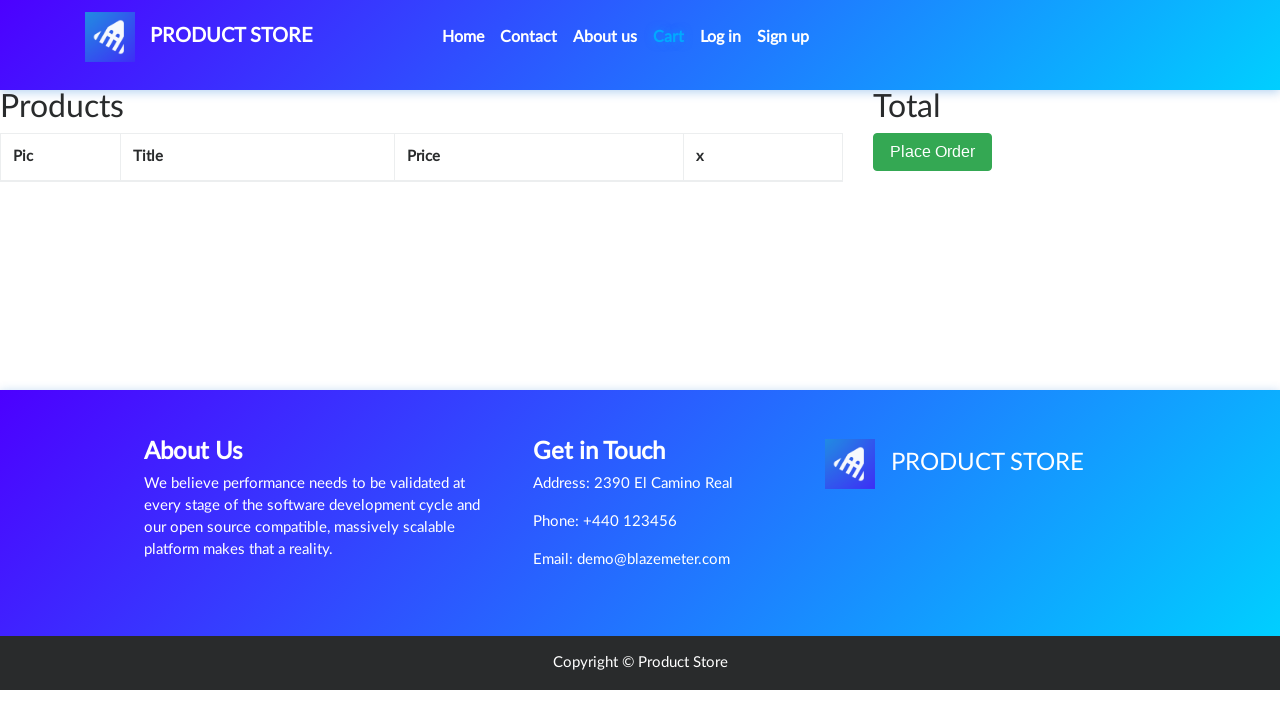

Clicked Place Order button at (933, 191) on button:text('Place Order')
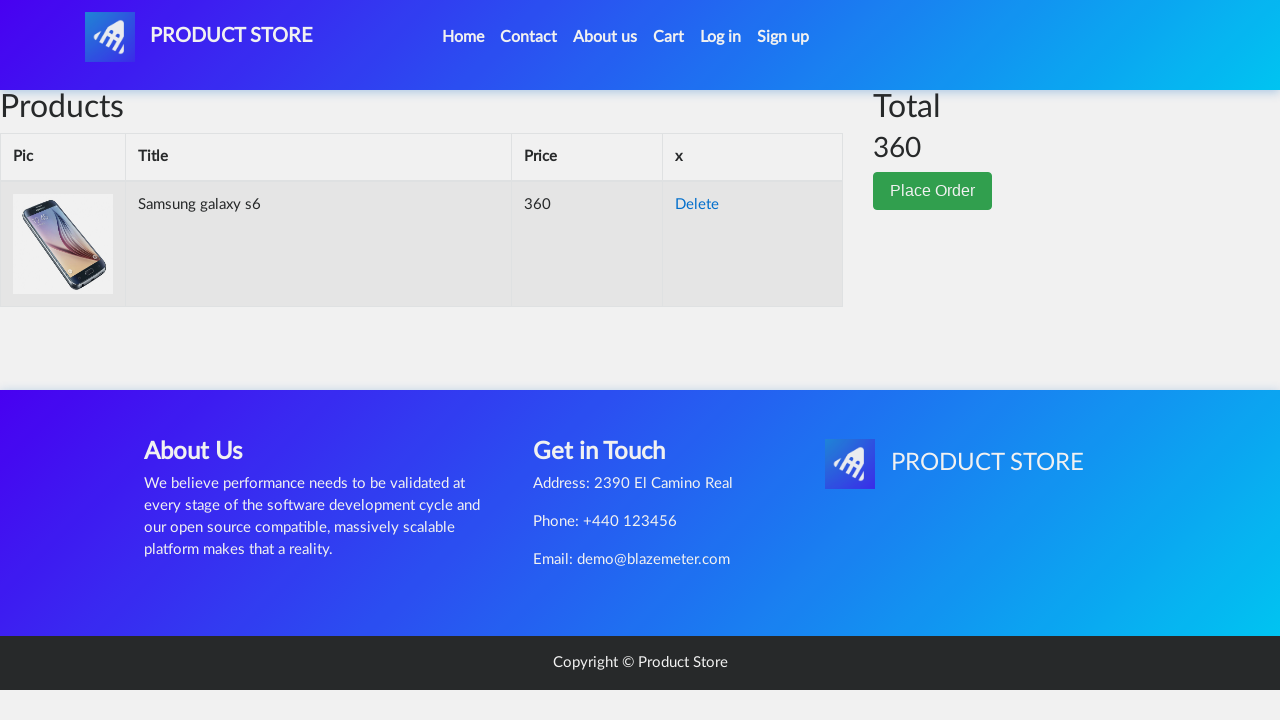

Checkout form loaded and name input field is visible
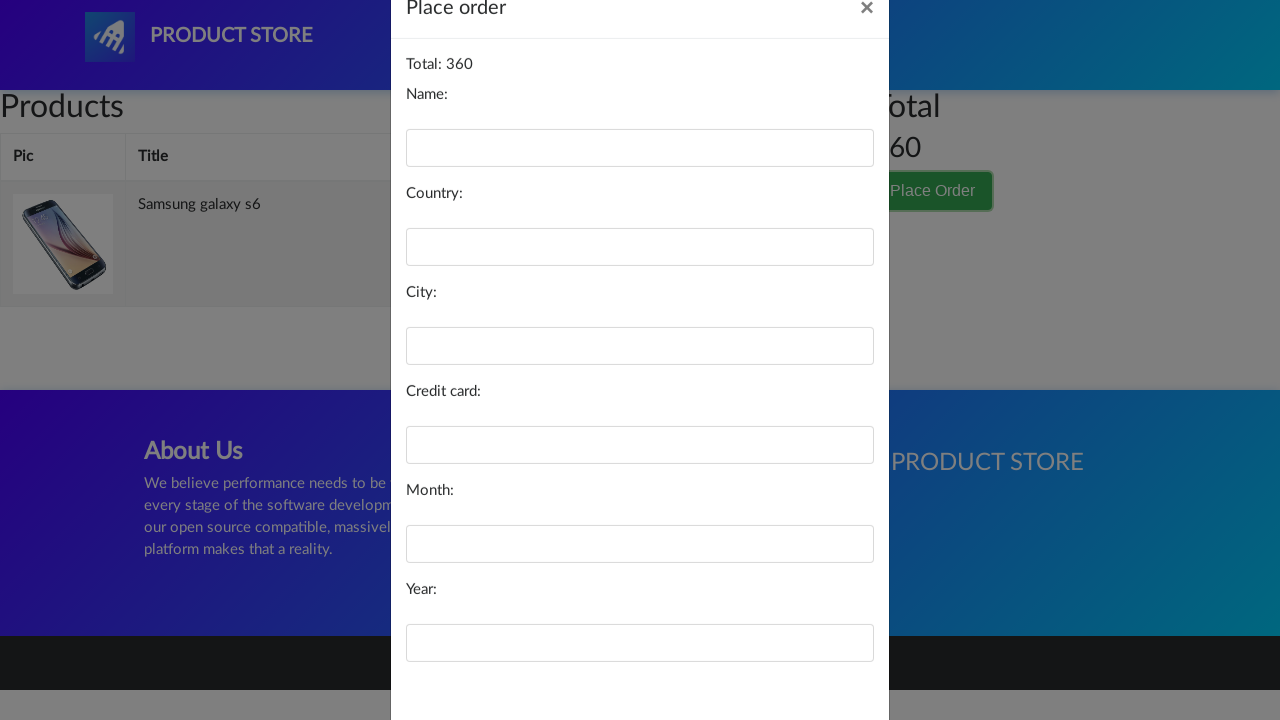

Filled name field with 'John Smith' on input#name
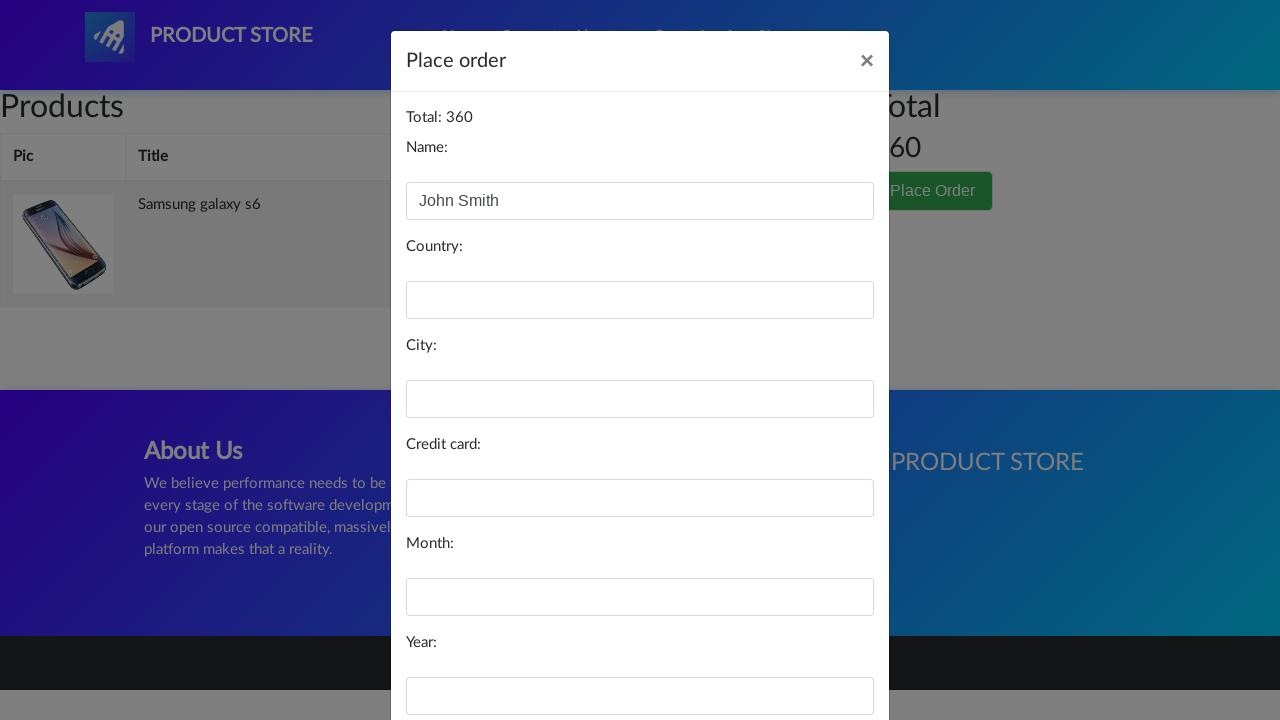

Filled country field with 'United States' on input#country
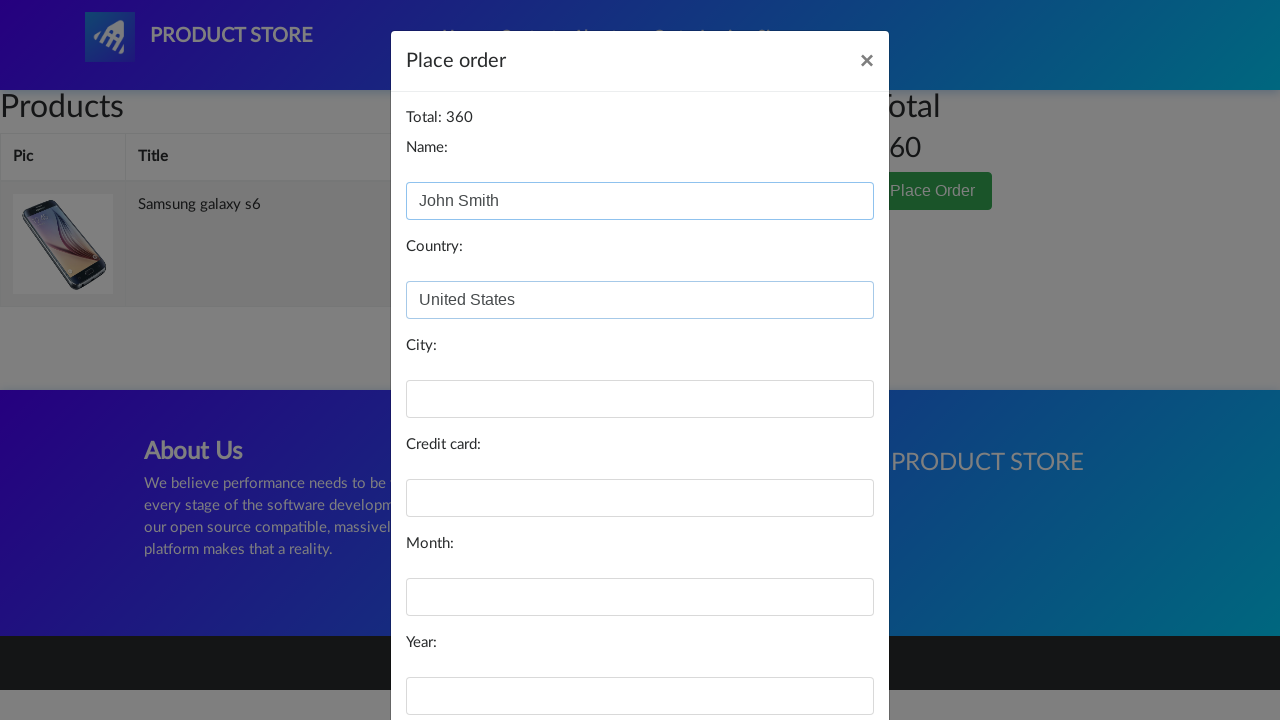

Filled city field with 'New York' on input#city
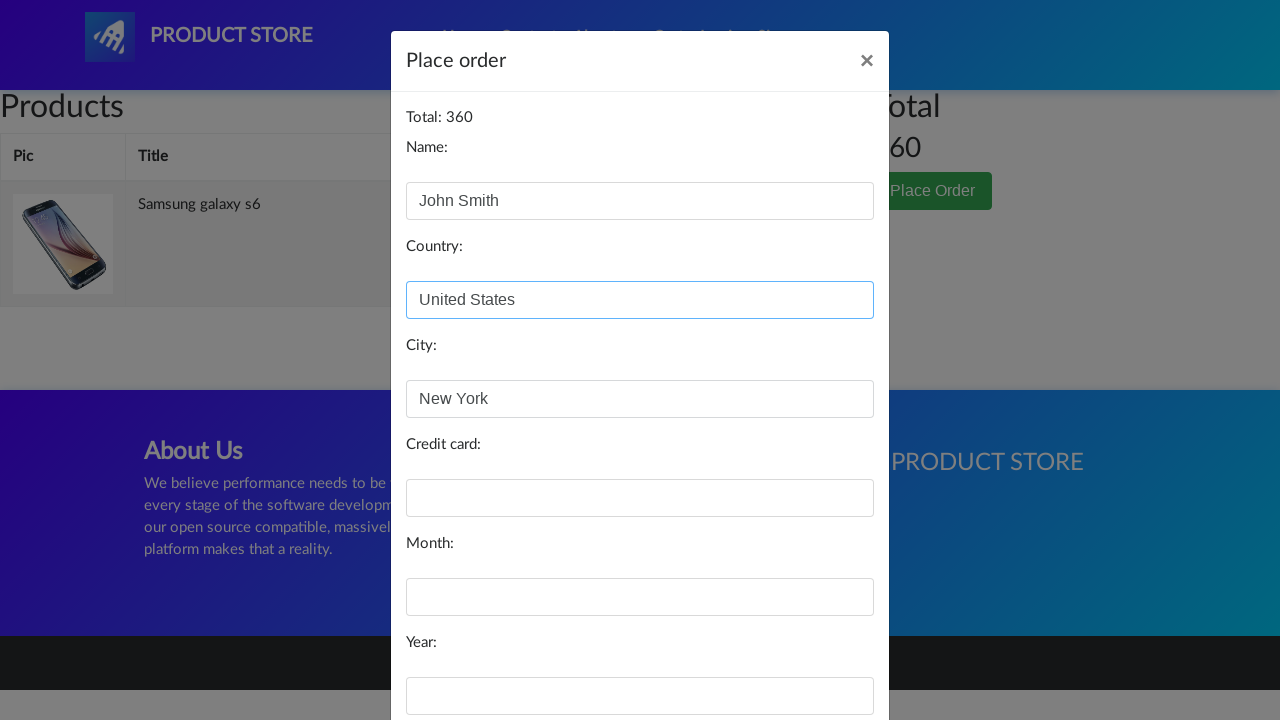

Filled card number with test credit card on input#card
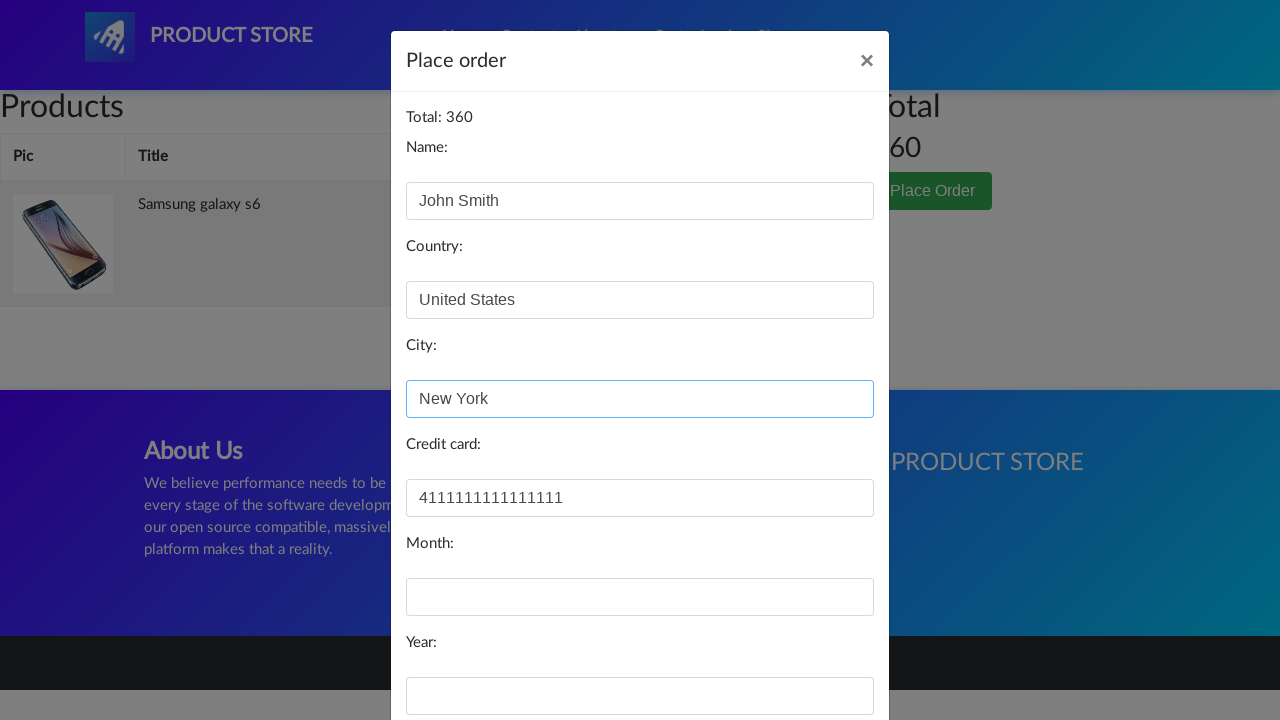

Filled expiry month with '12' on input#month
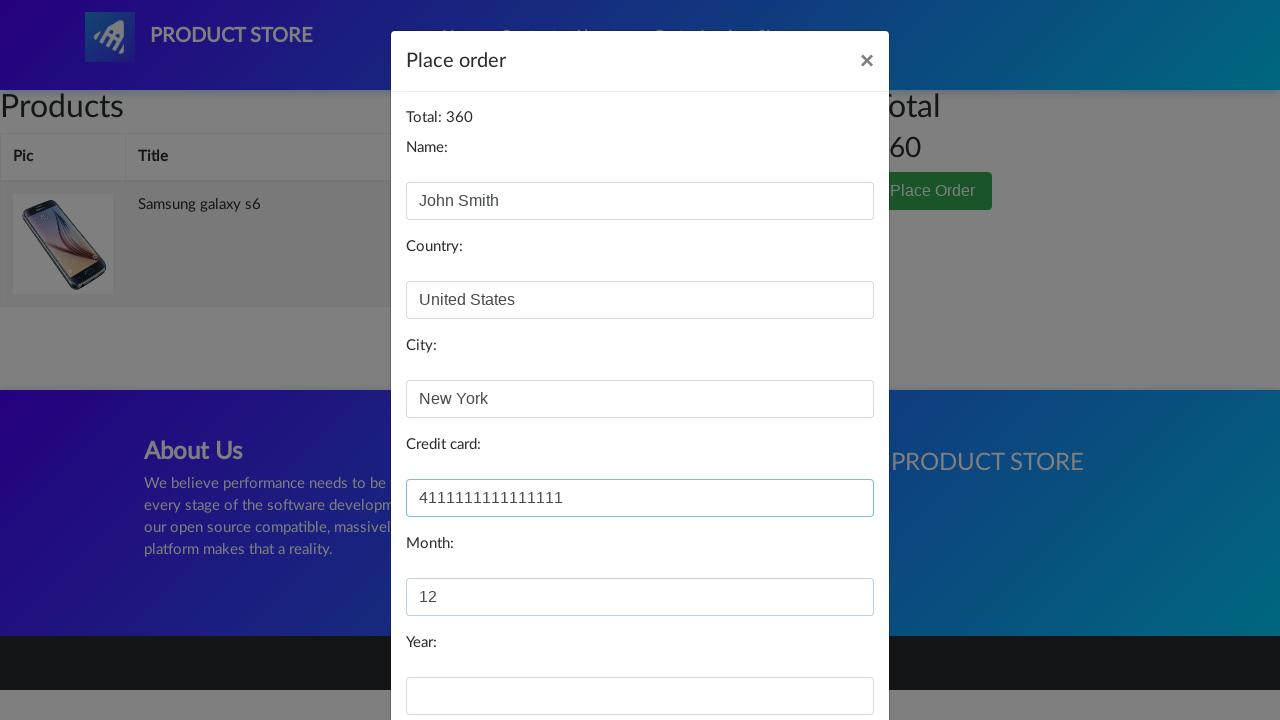

Filled expiry year with '2025' on input#year
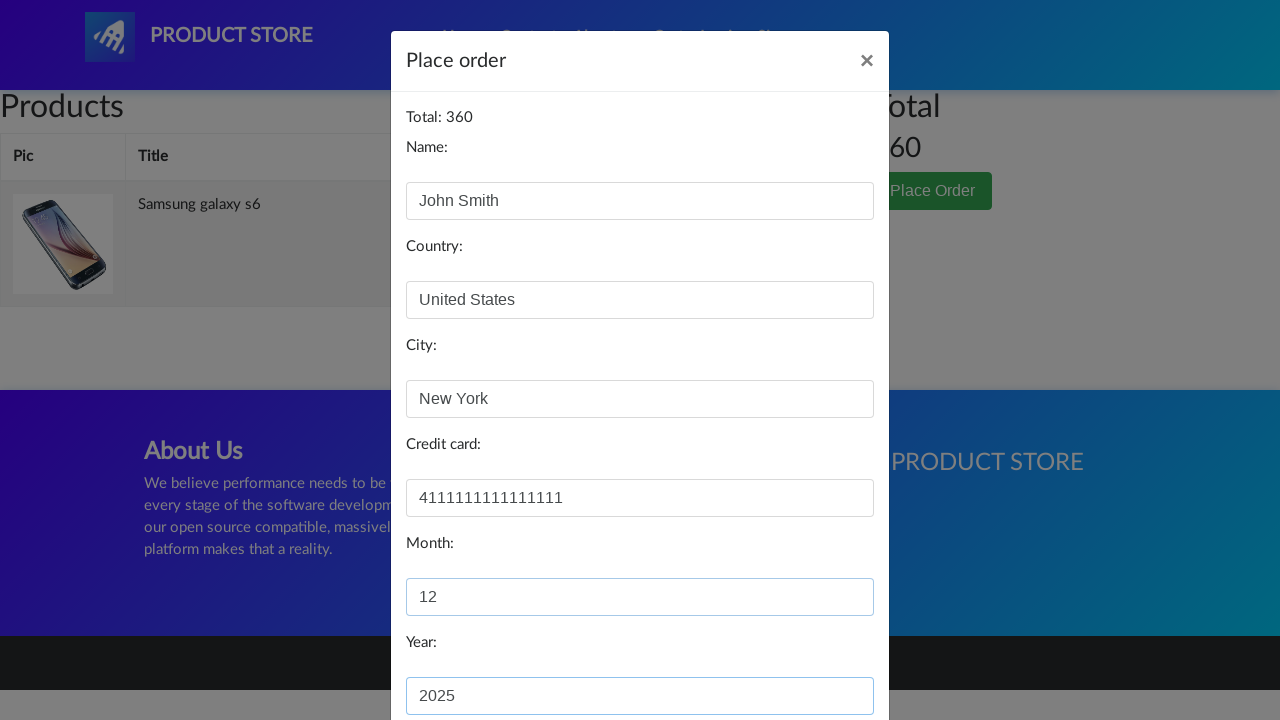

Clicked Purchase button to complete checkout at (823, 655) on button:text('Purchase')
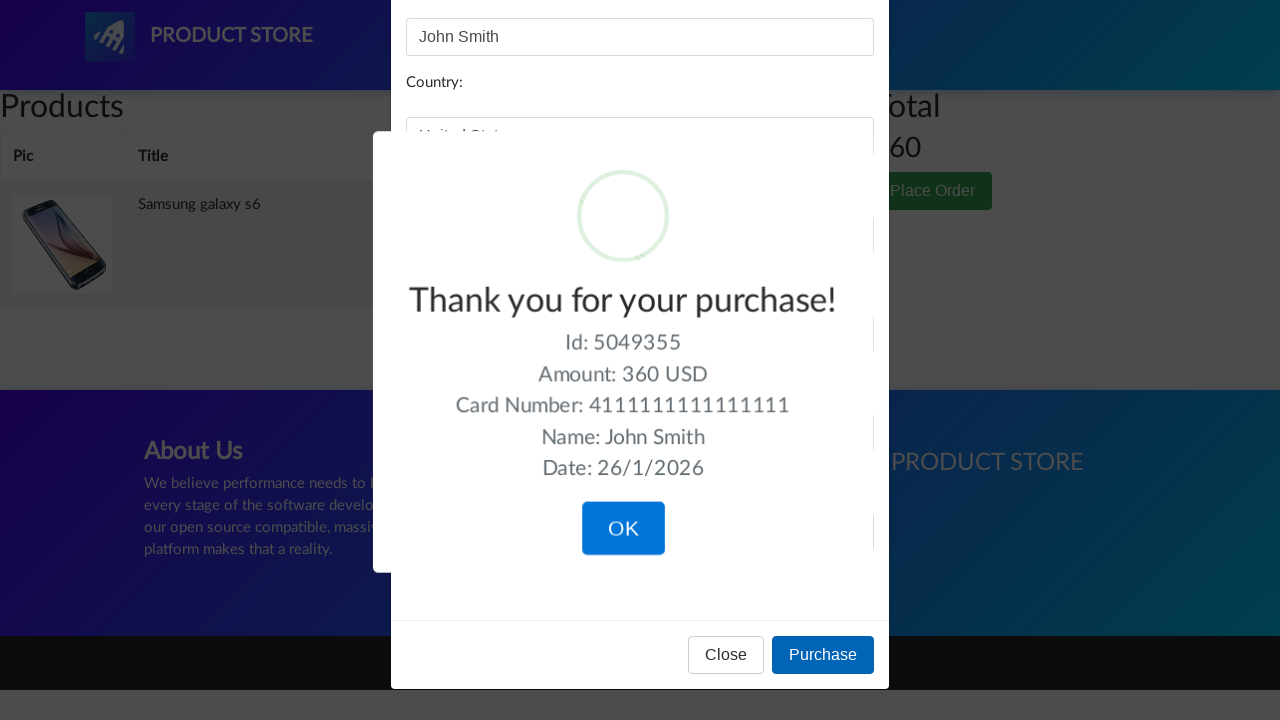

Purchase confirmation dialog appeared
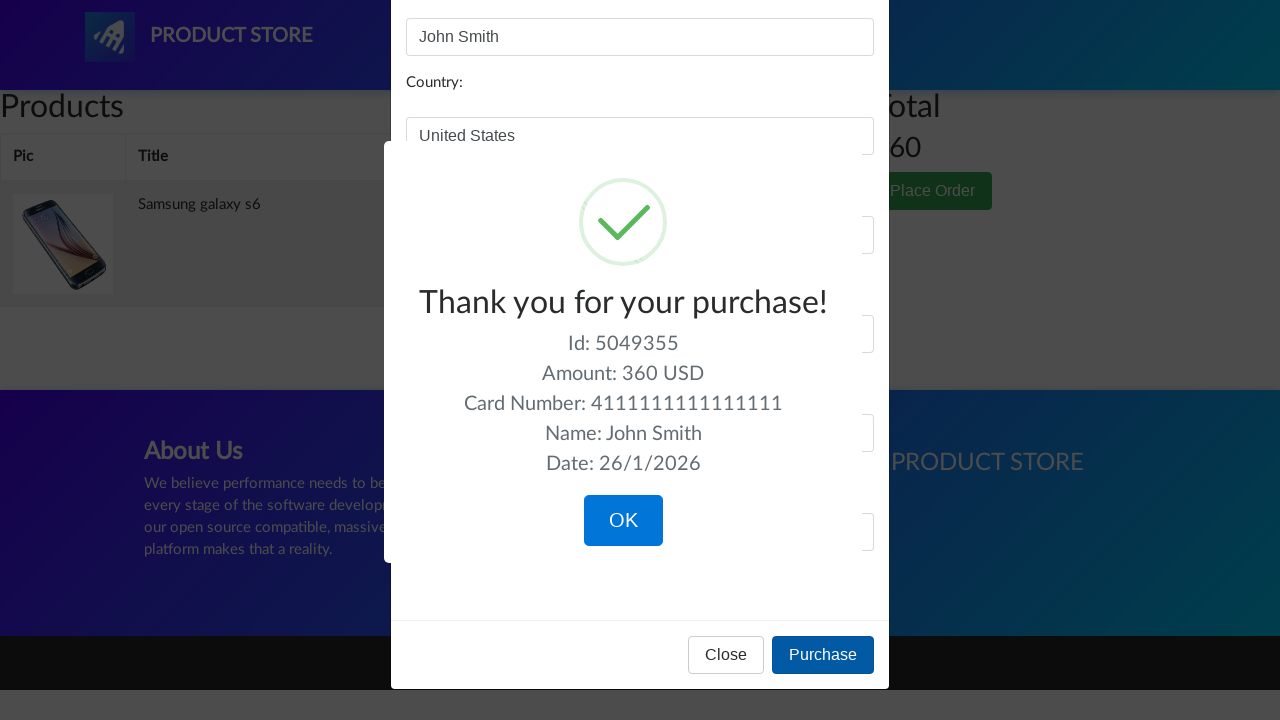

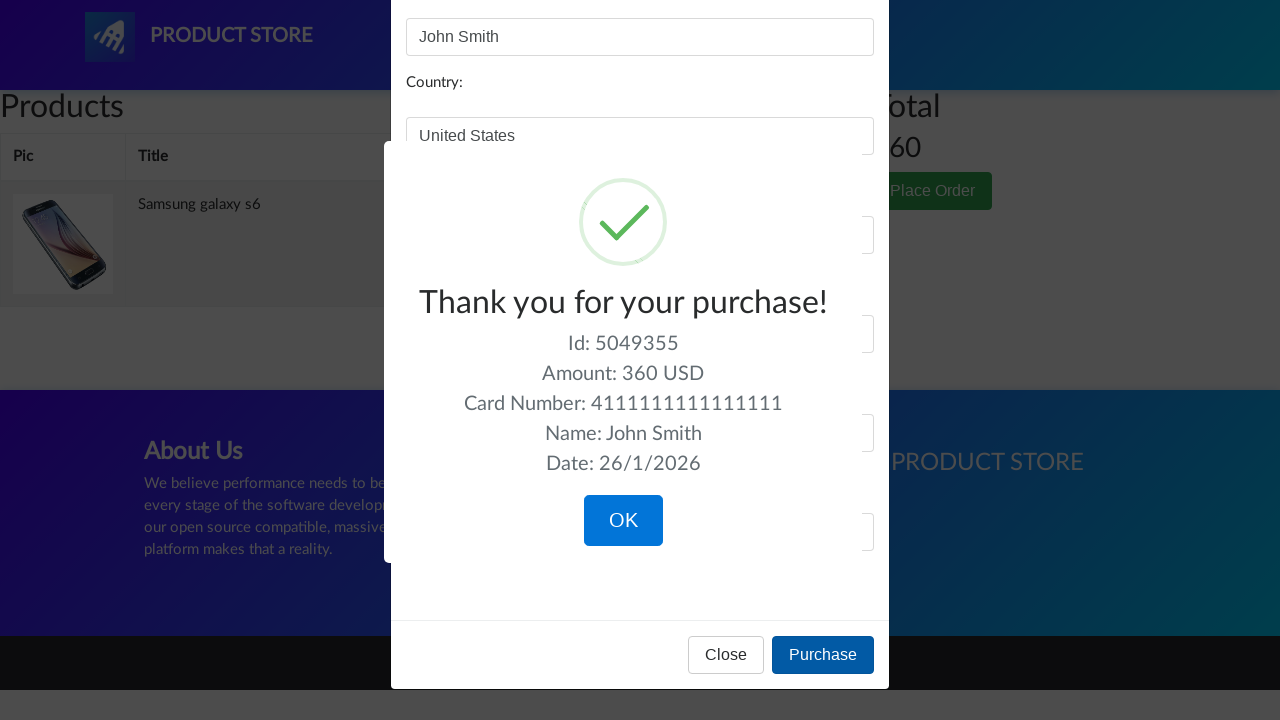